Tests auto-suggestive dropdown functionality by typing partial text and selecting a specific country from the suggestions

Starting URL: https://rahulshettyacademy.com/dropdownsPractise/

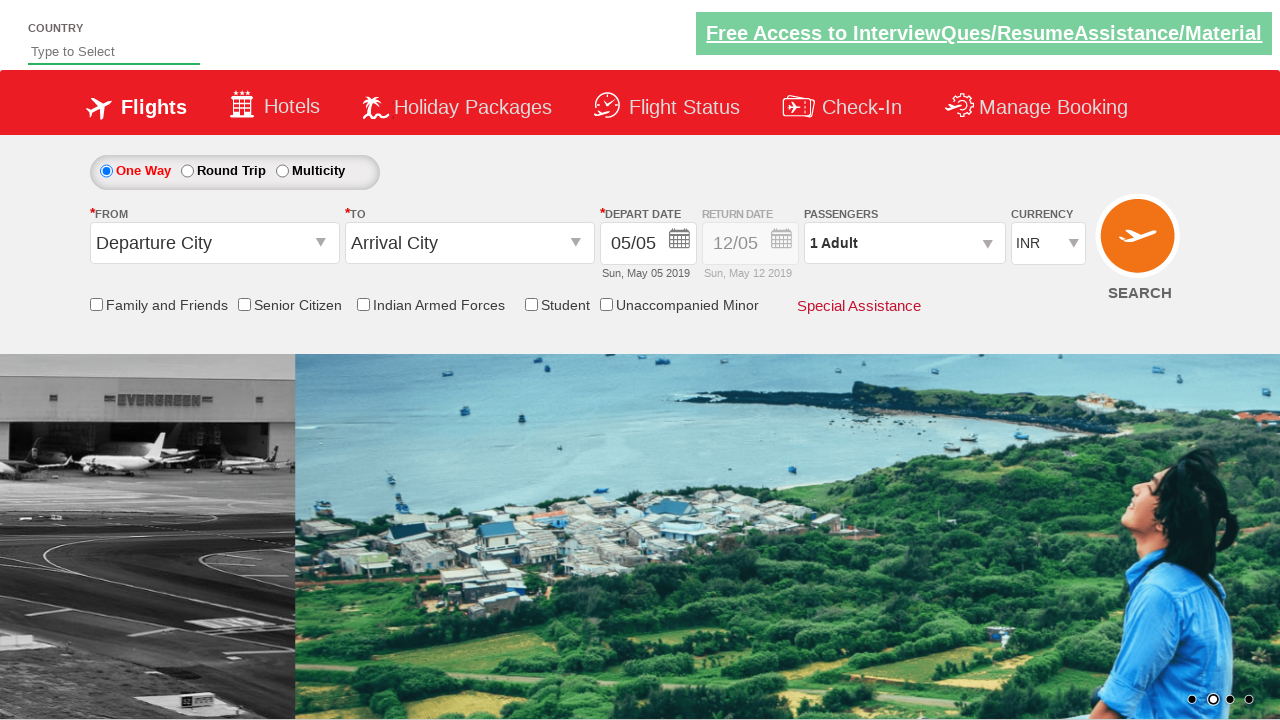

Typed 'Fi' in the auto-suggest field to trigger suggestions on #autosuggest
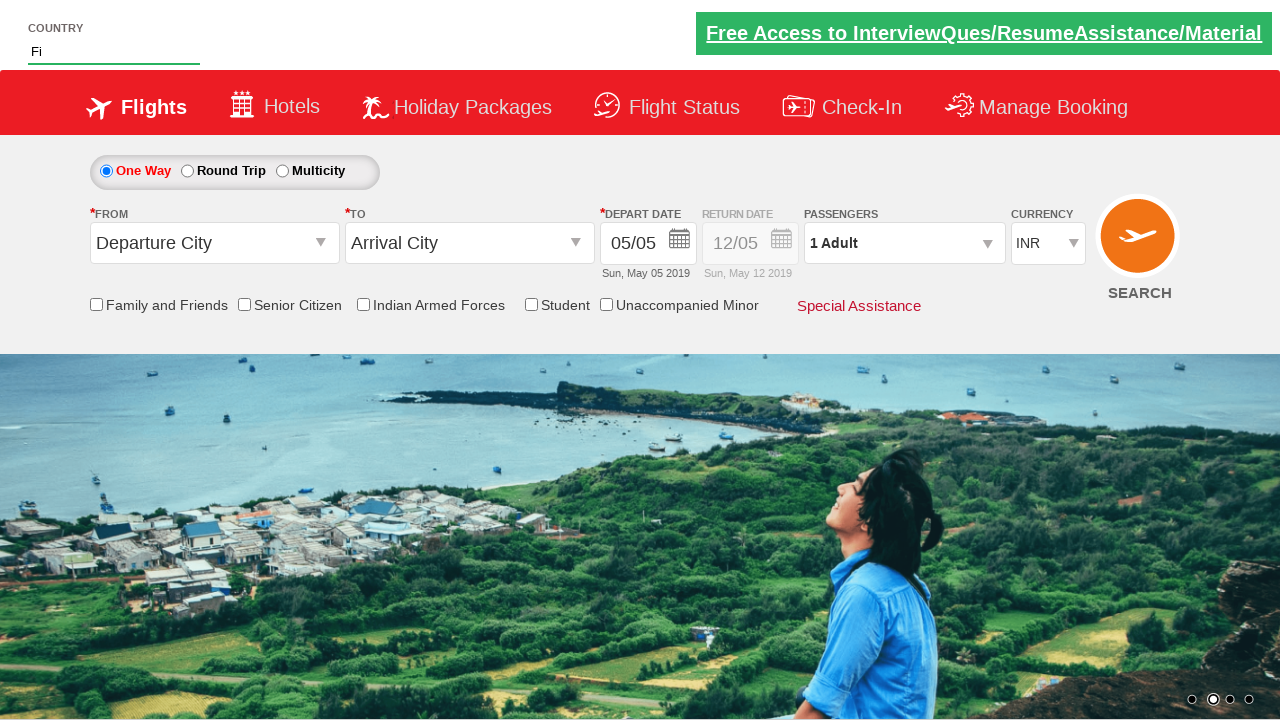

Waited for suggestion dropdown items to appear
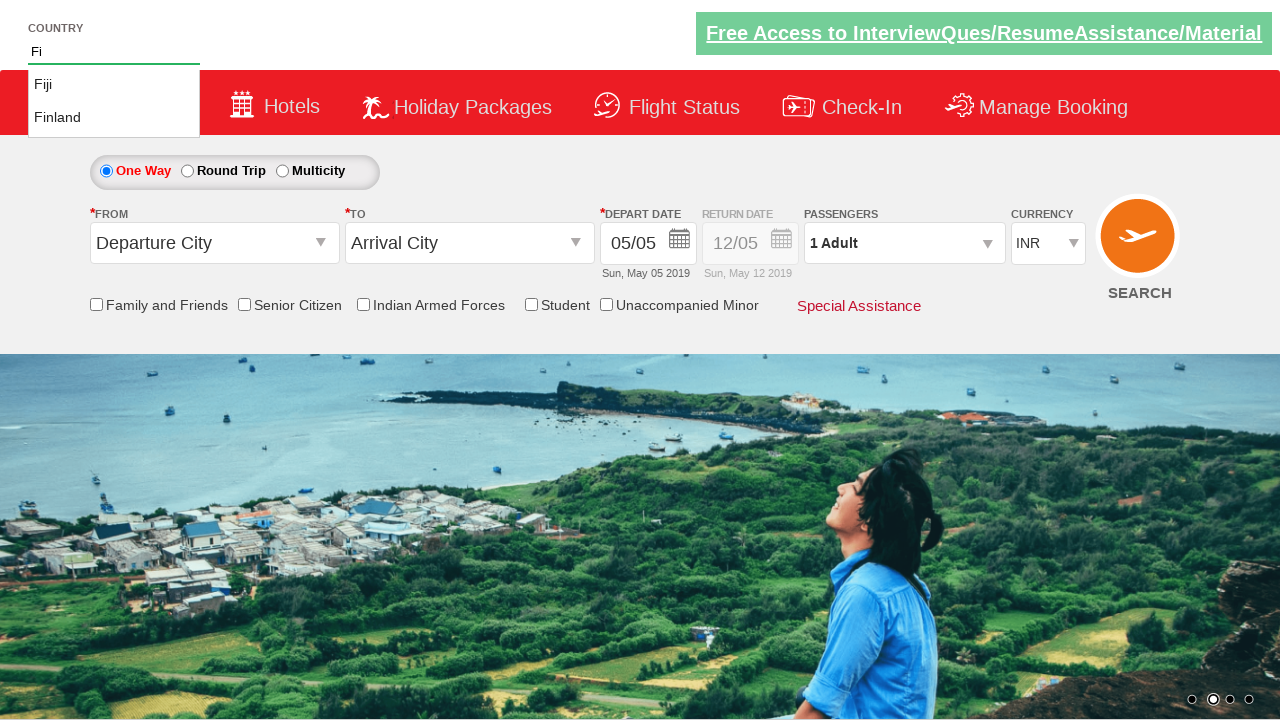

Retrieved all available country options from the suggestions
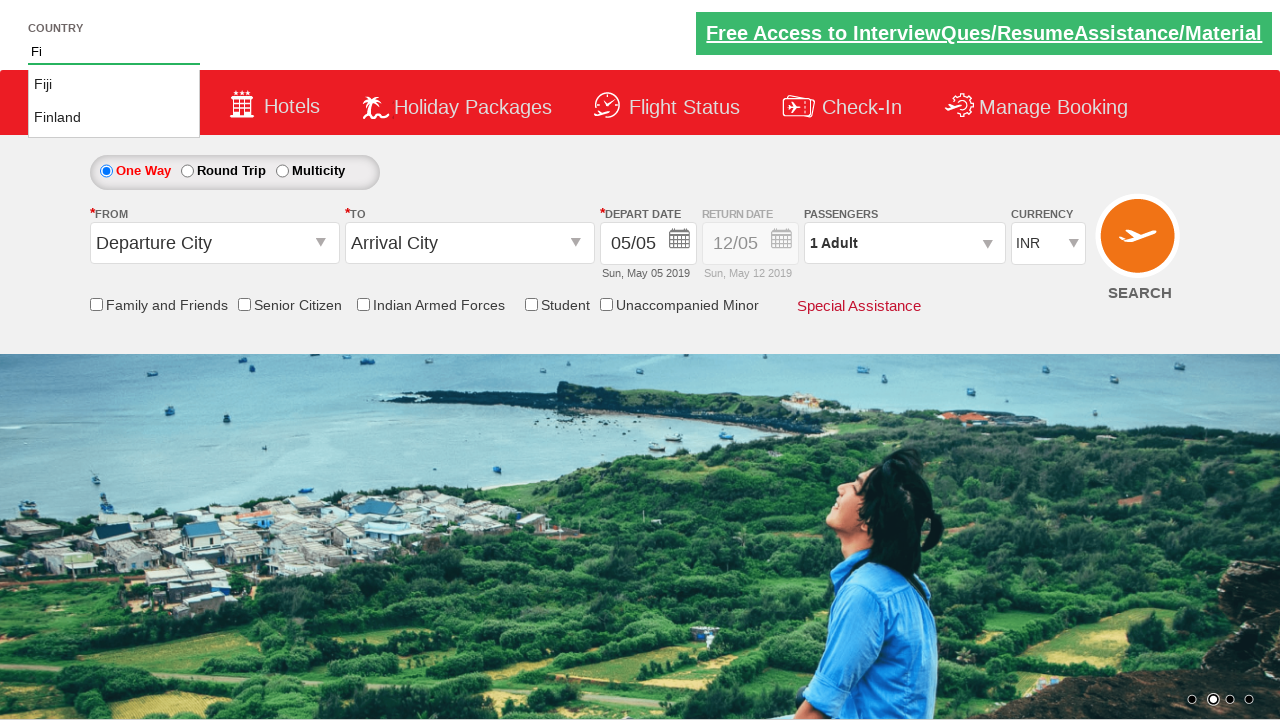

Found and clicked on 'Finland' from the auto-suggestive dropdown at (114, 118) on li.ui-menu-item a >> nth=1
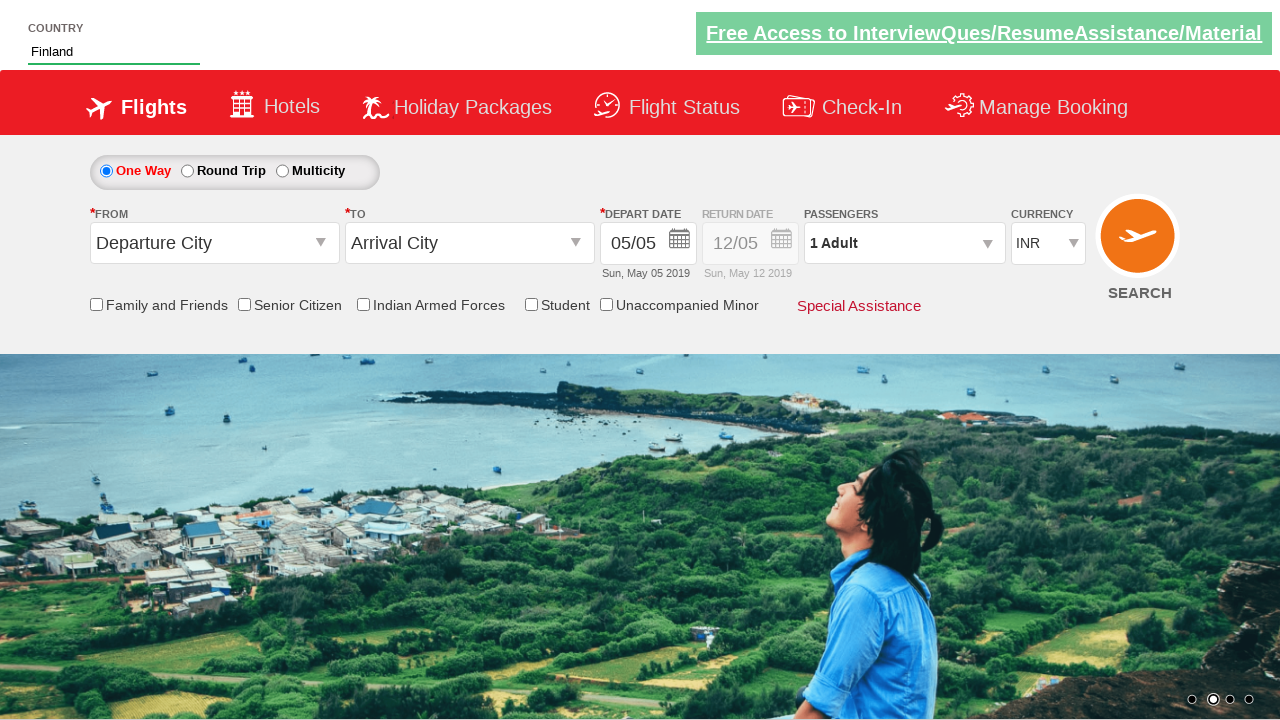

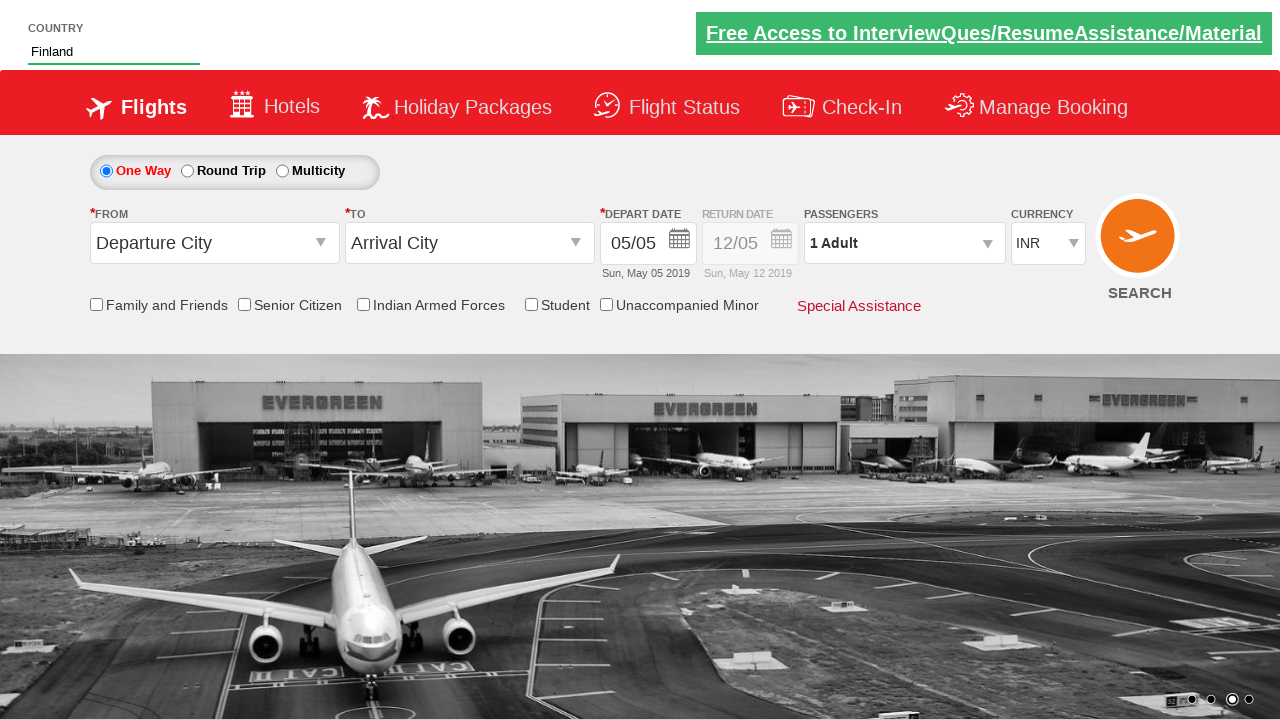